Navigates to Python.org homepage and verifies that the event widget with upcoming events is displayed

Starting URL: https://www.python.org/

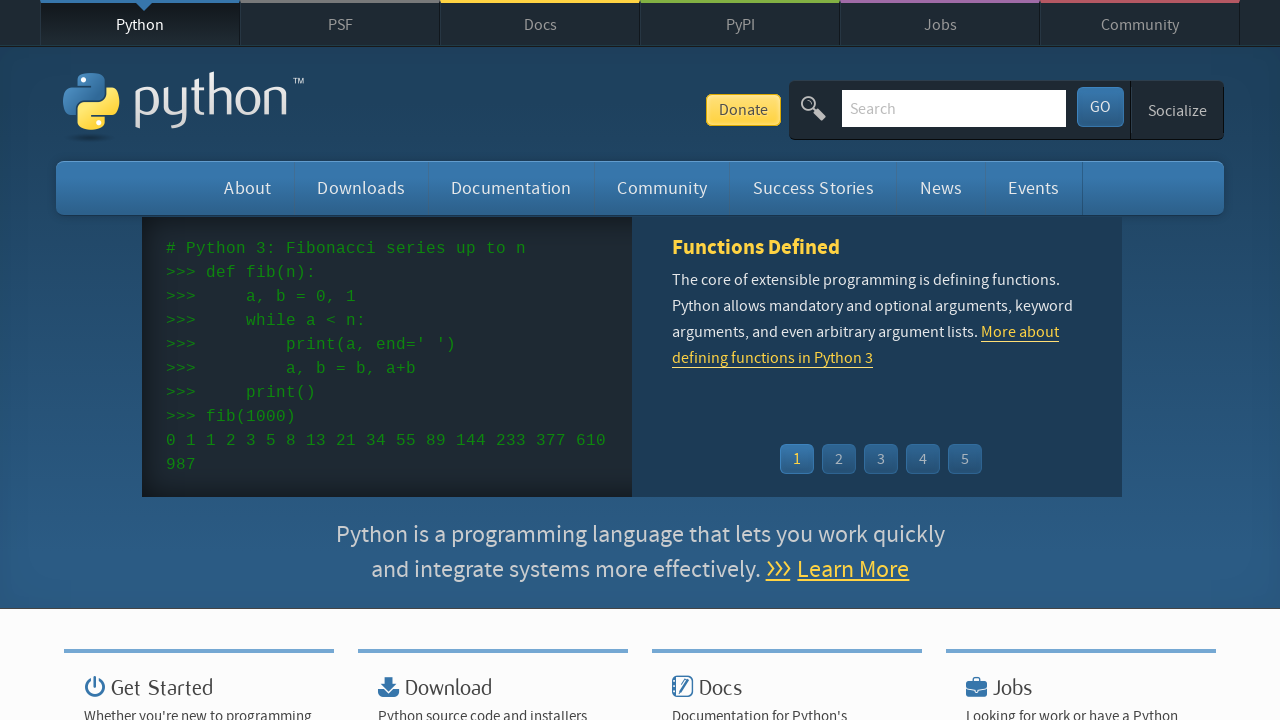

Navigated to Python.org homepage
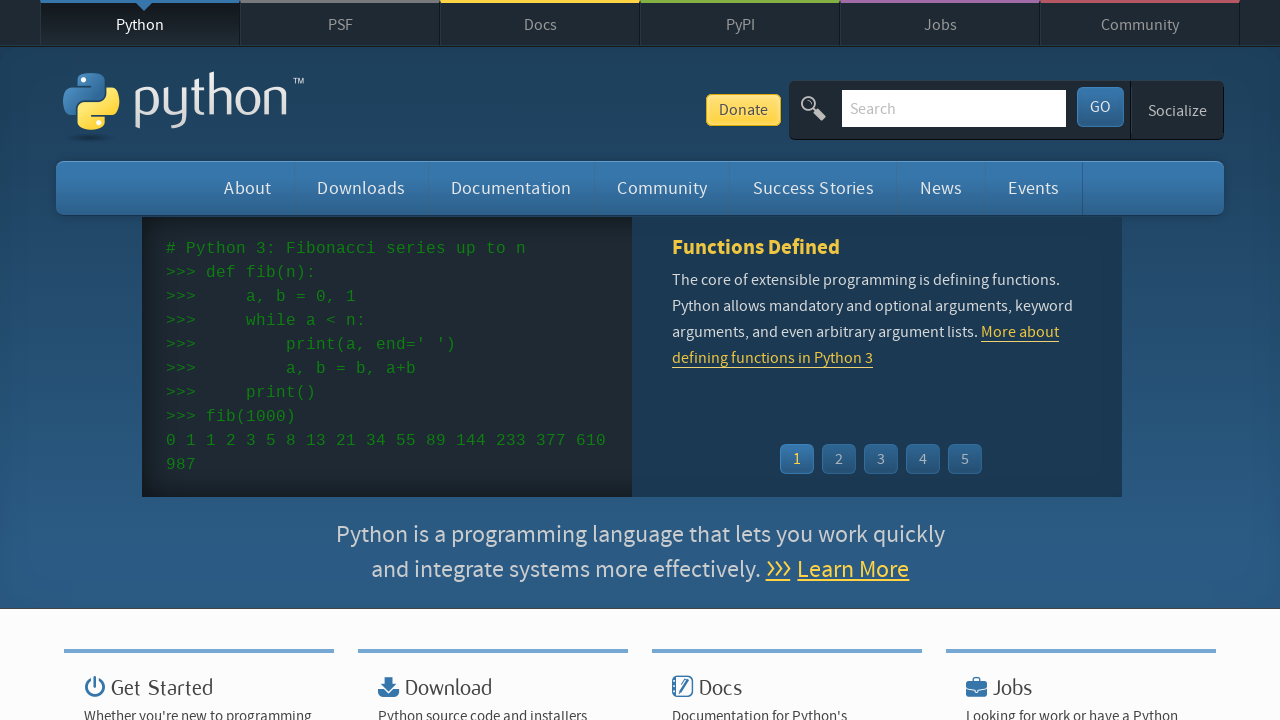

Event widget loaded
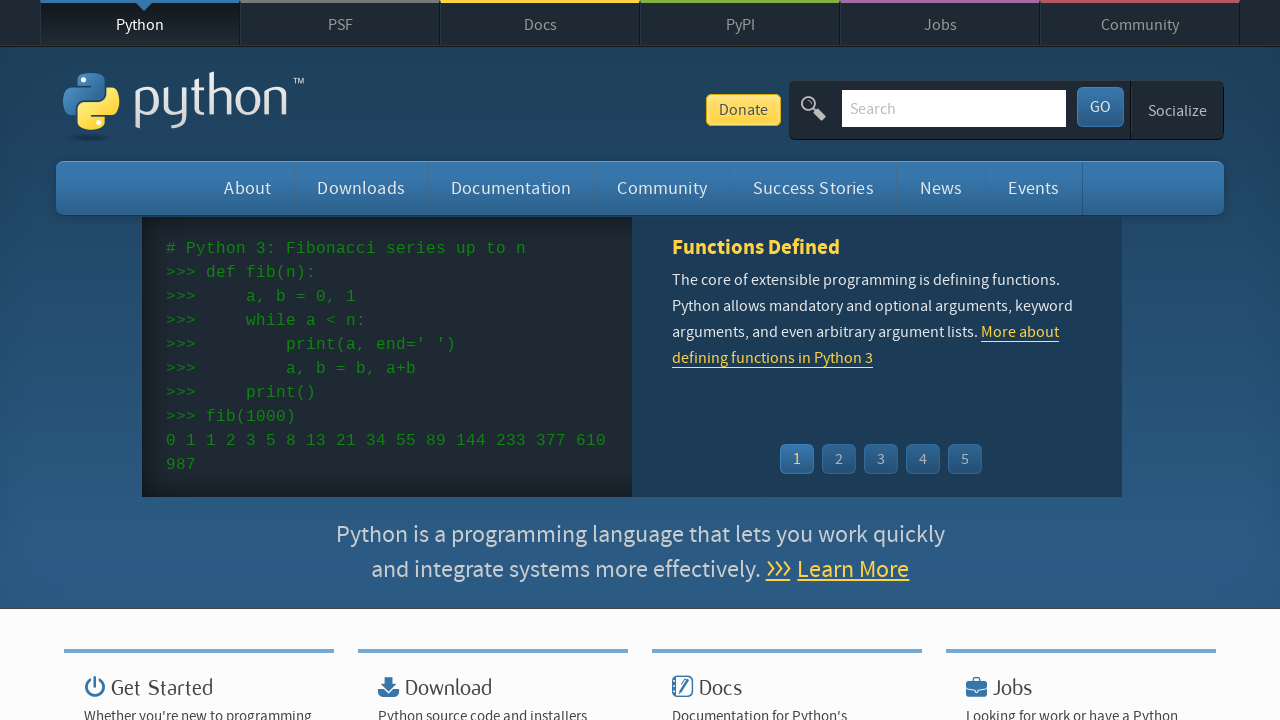

Event menu is present in the widget
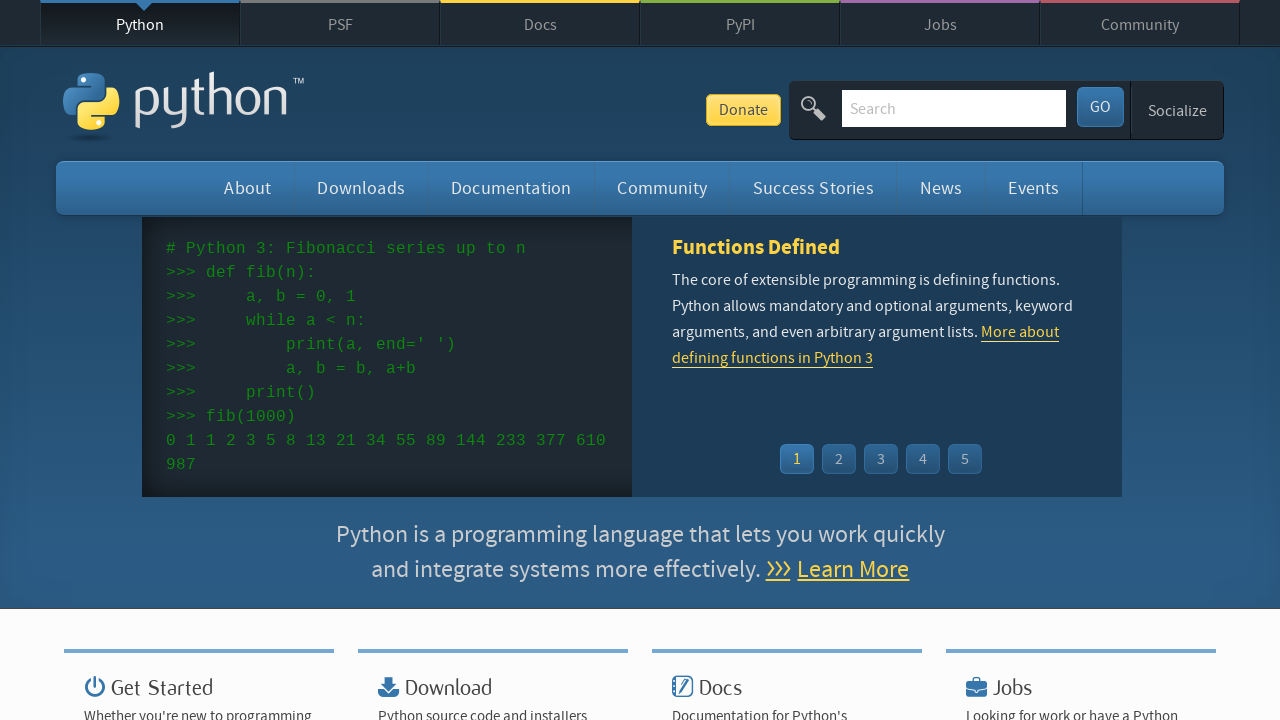

Event times are displayed in the menu
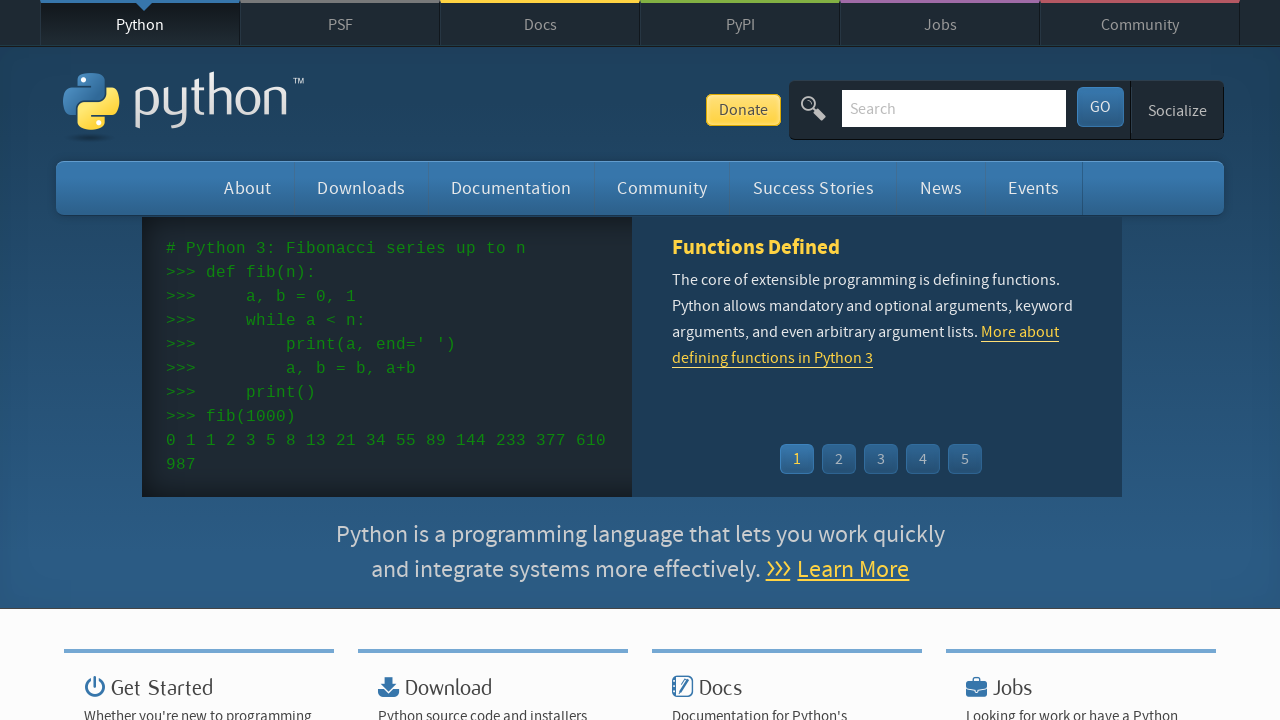

Event links are displayed in the menu
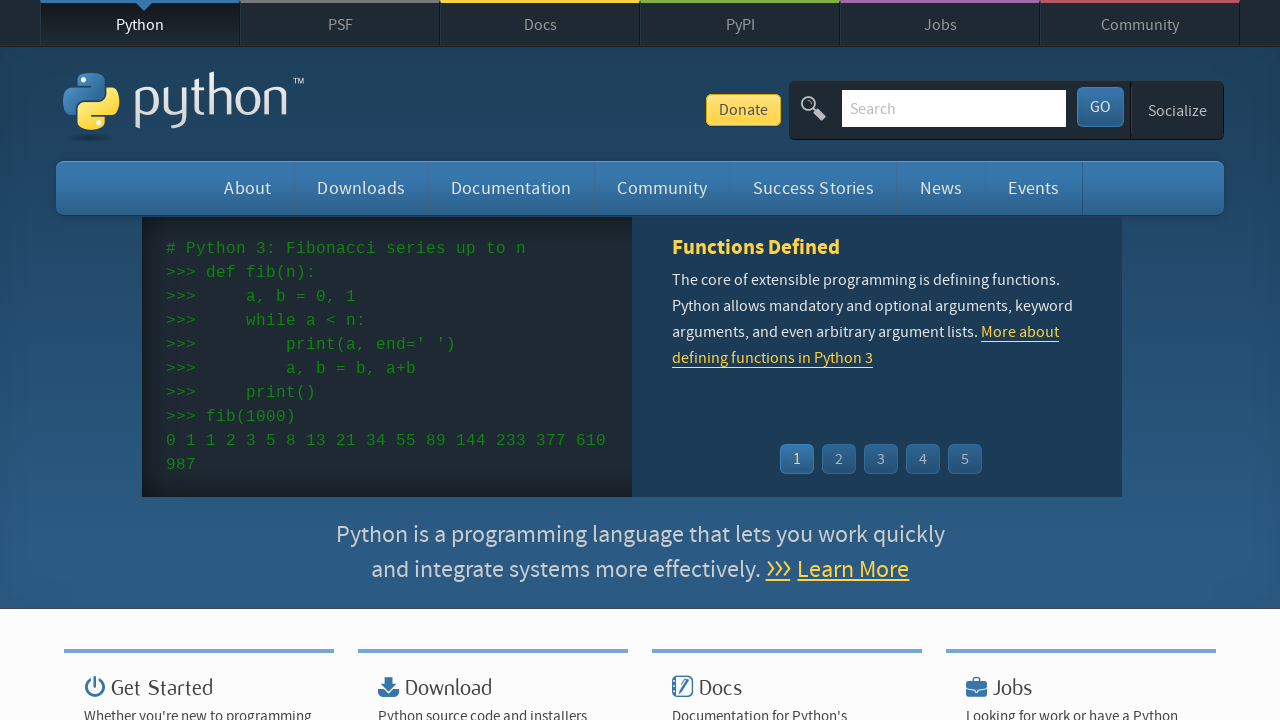

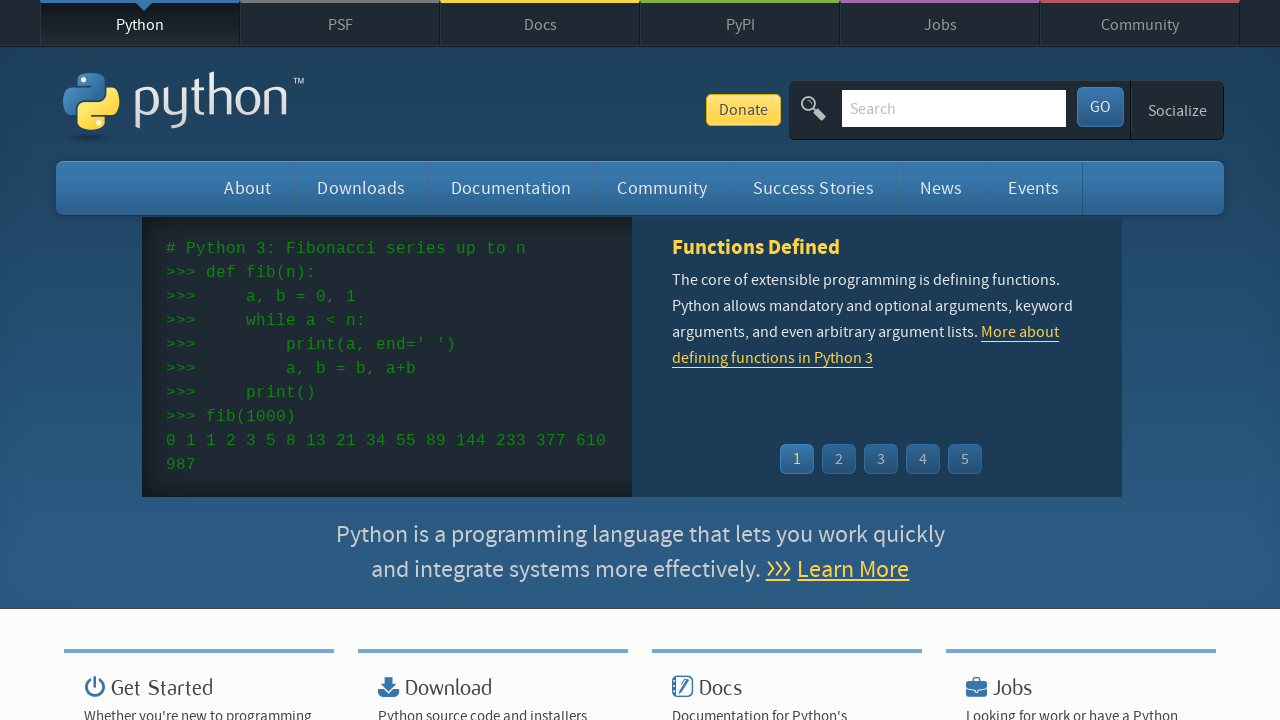